Navigates to a storage unit page and verifies that discount banner elements are present and visible on the page

Starting URL: https://app.storagely.io/storagelyselfstorage/storage-units/north-carolina/winston-salem/west-3rd-street

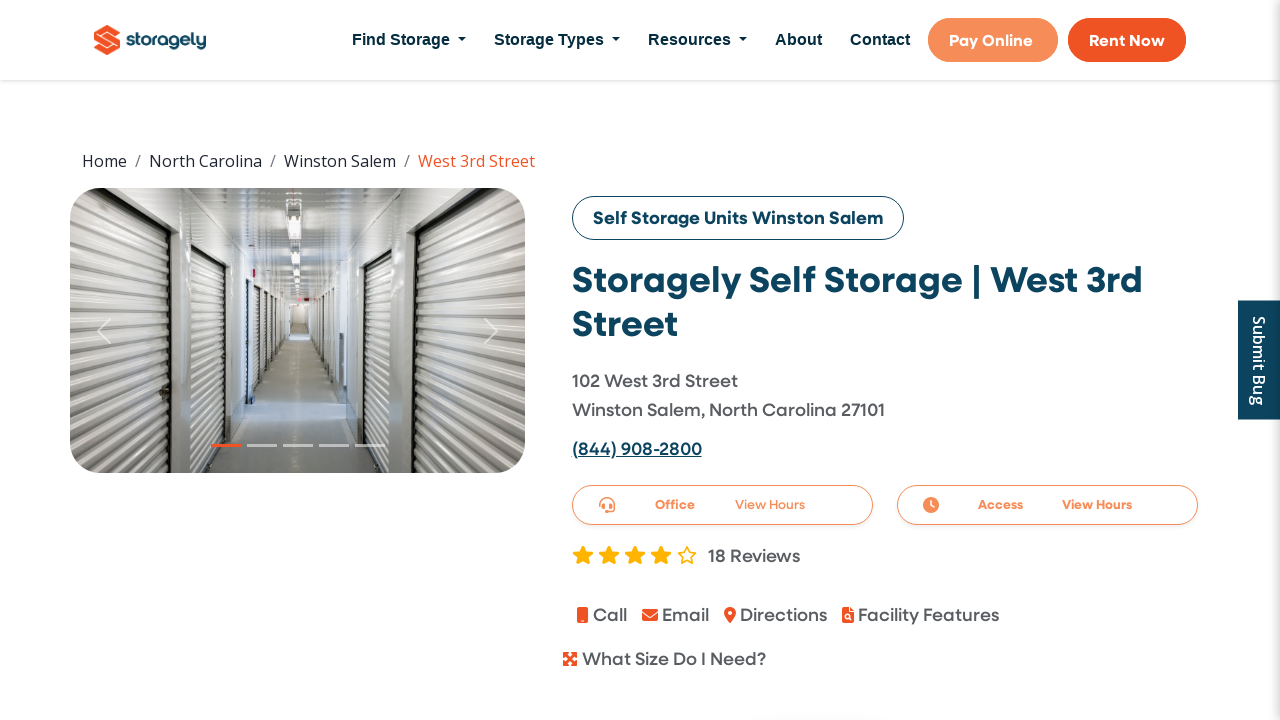

Page loaded - domcontentloaded state reached
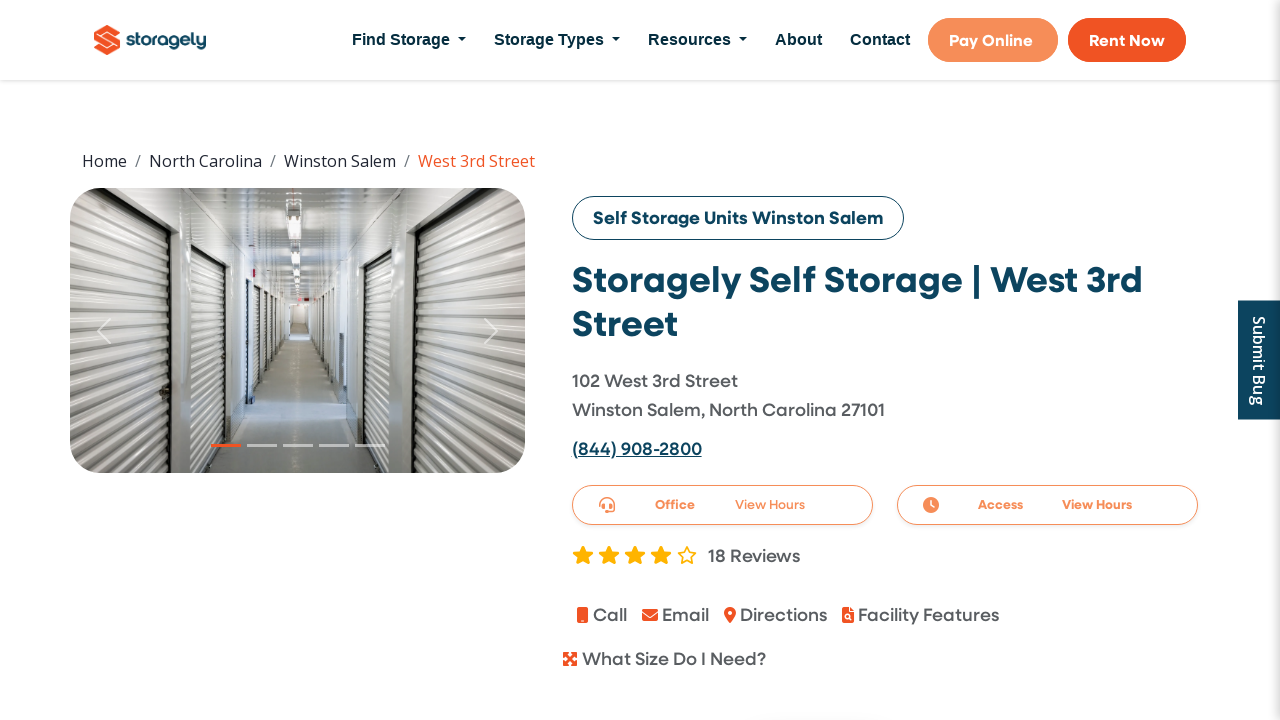

Waited 2 seconds for discount elements to load
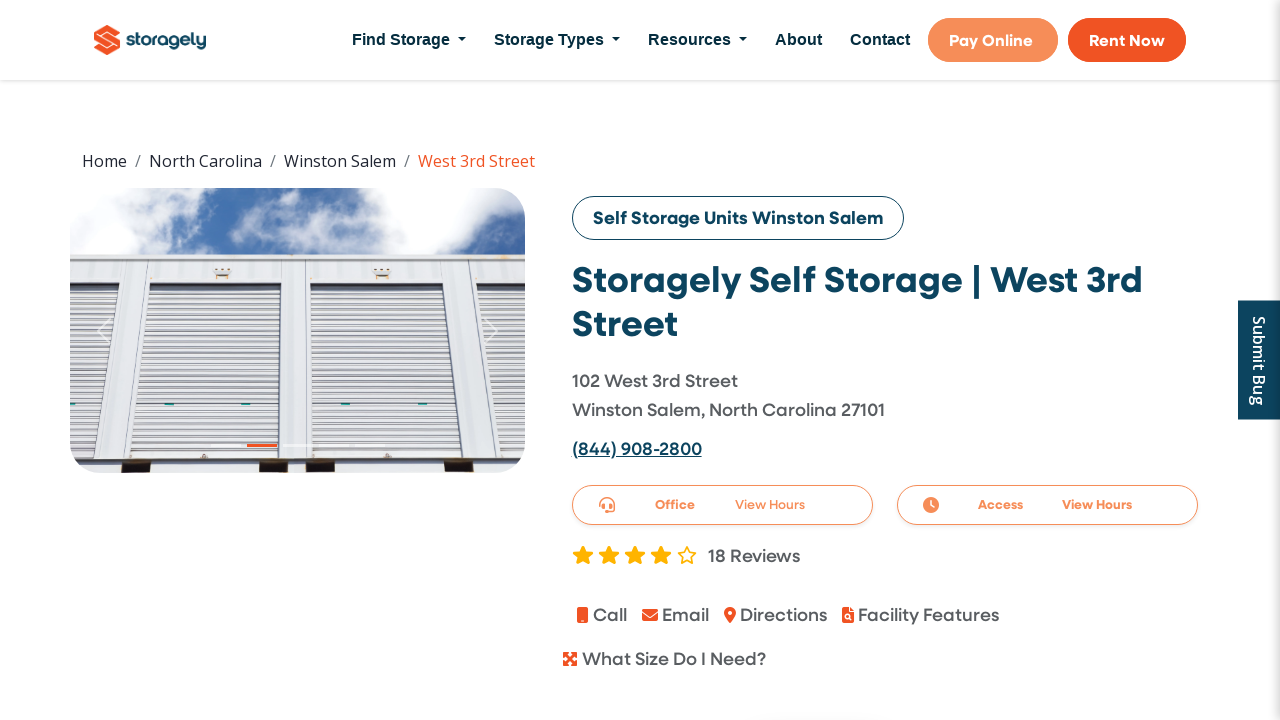

Located 3 element(s) matching selector '.page_discount'
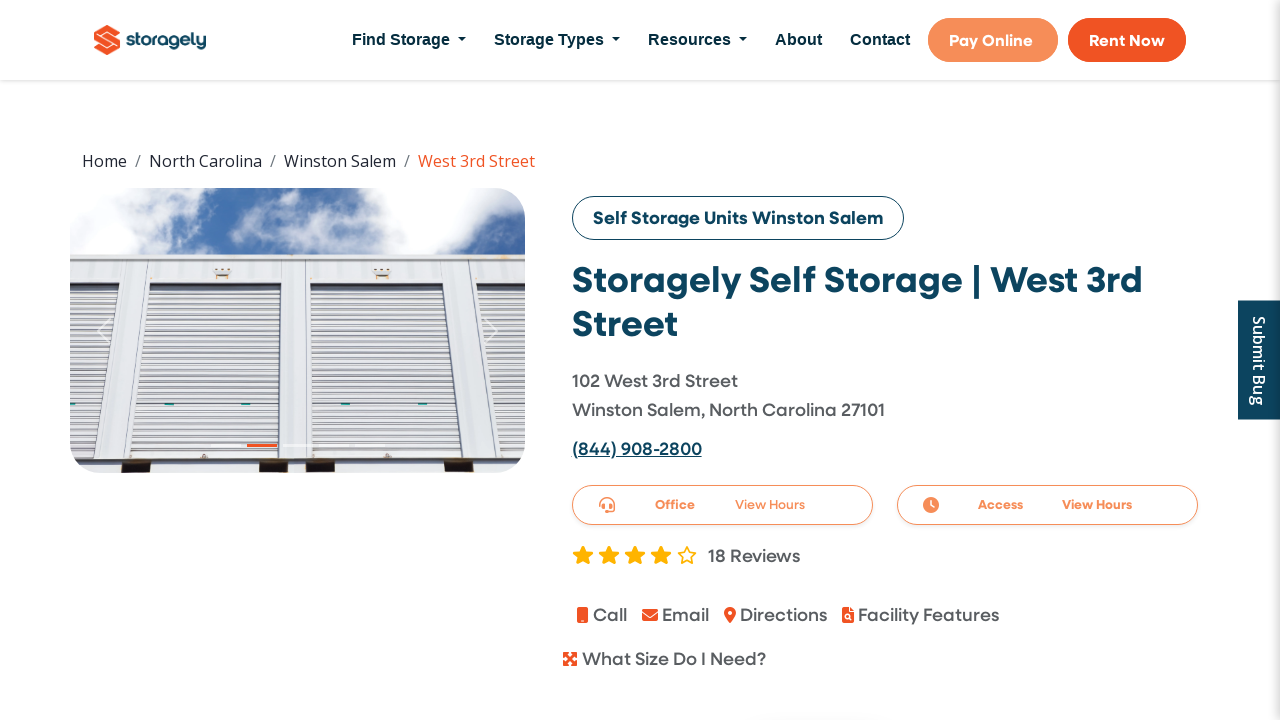

Found visible discount element at index 0 matching selector '.page_discount'
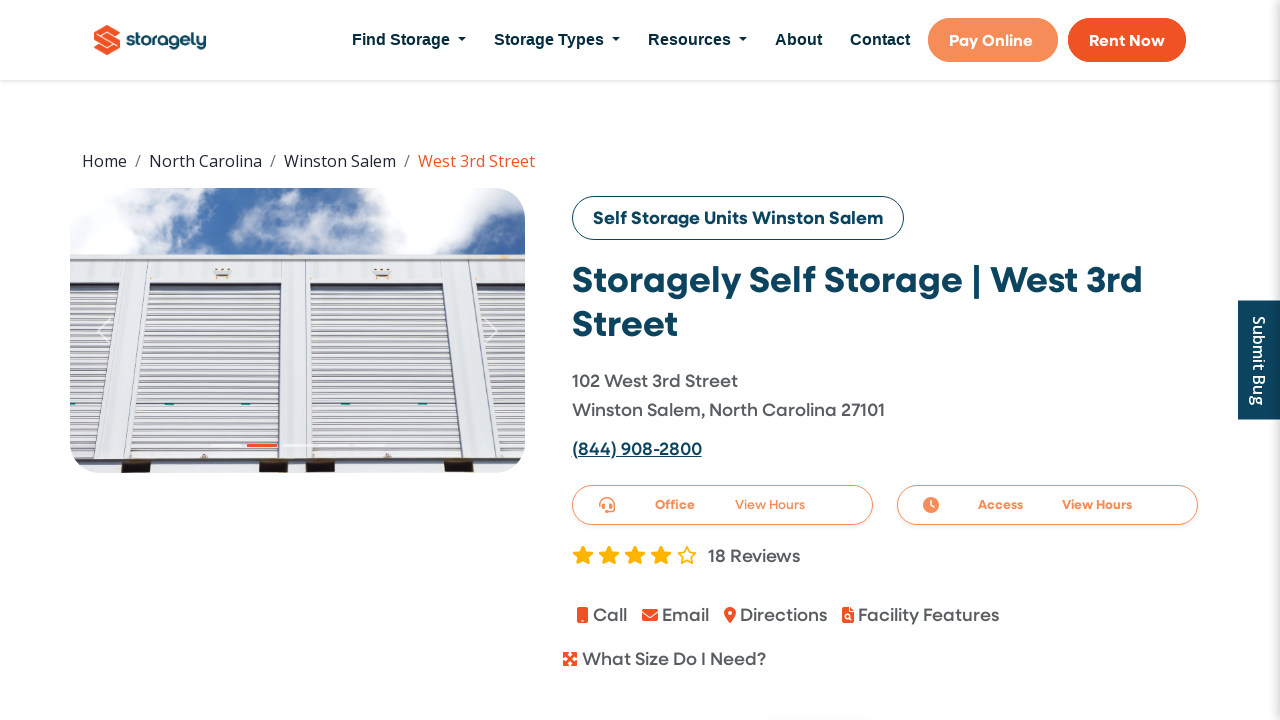

Located 0 element(s) matching selector '.offer_content'
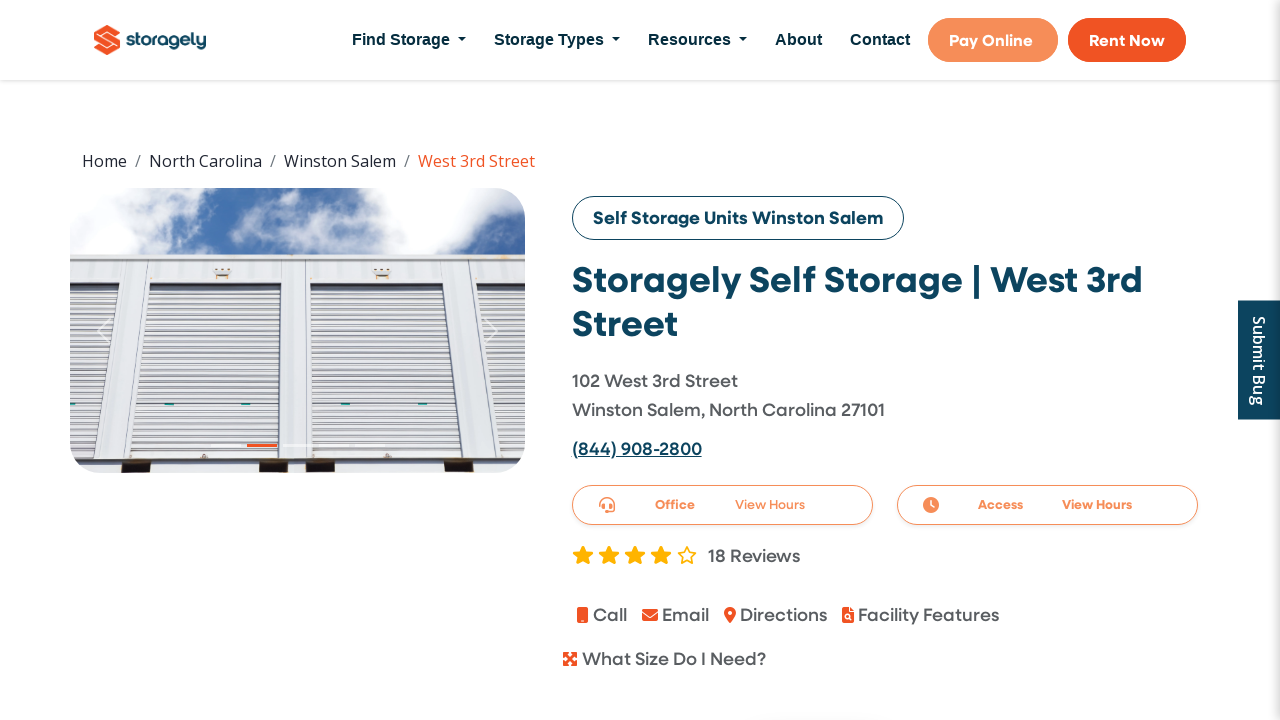

Located 0 element(s) matching selector '.discount'
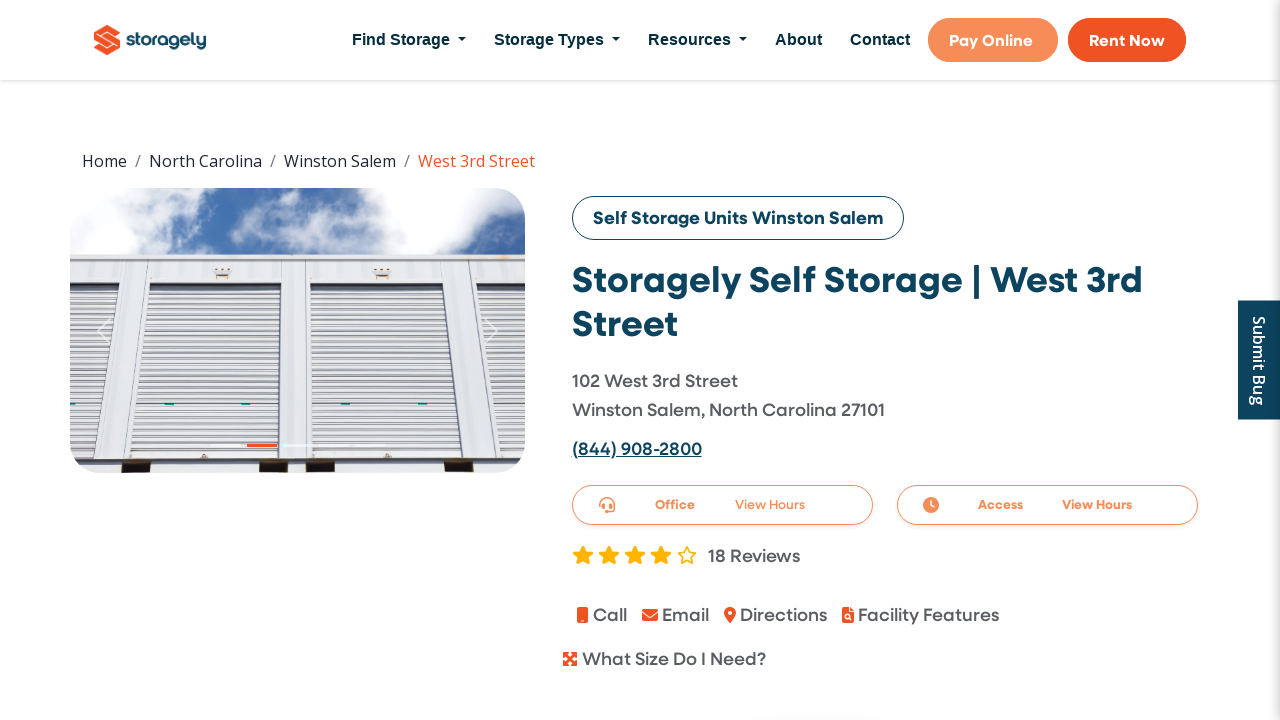

Located 0 element(s) matching selector '.promo'
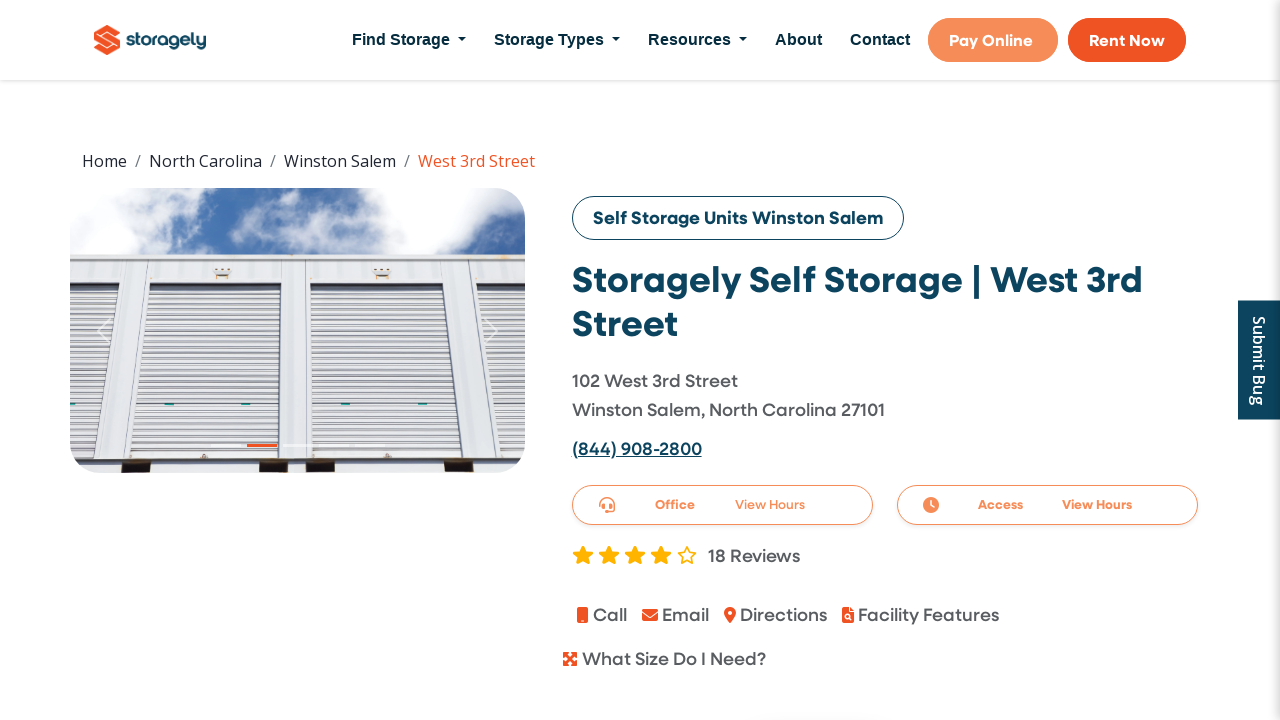

Located 0 element(s) matching selector '.banner'
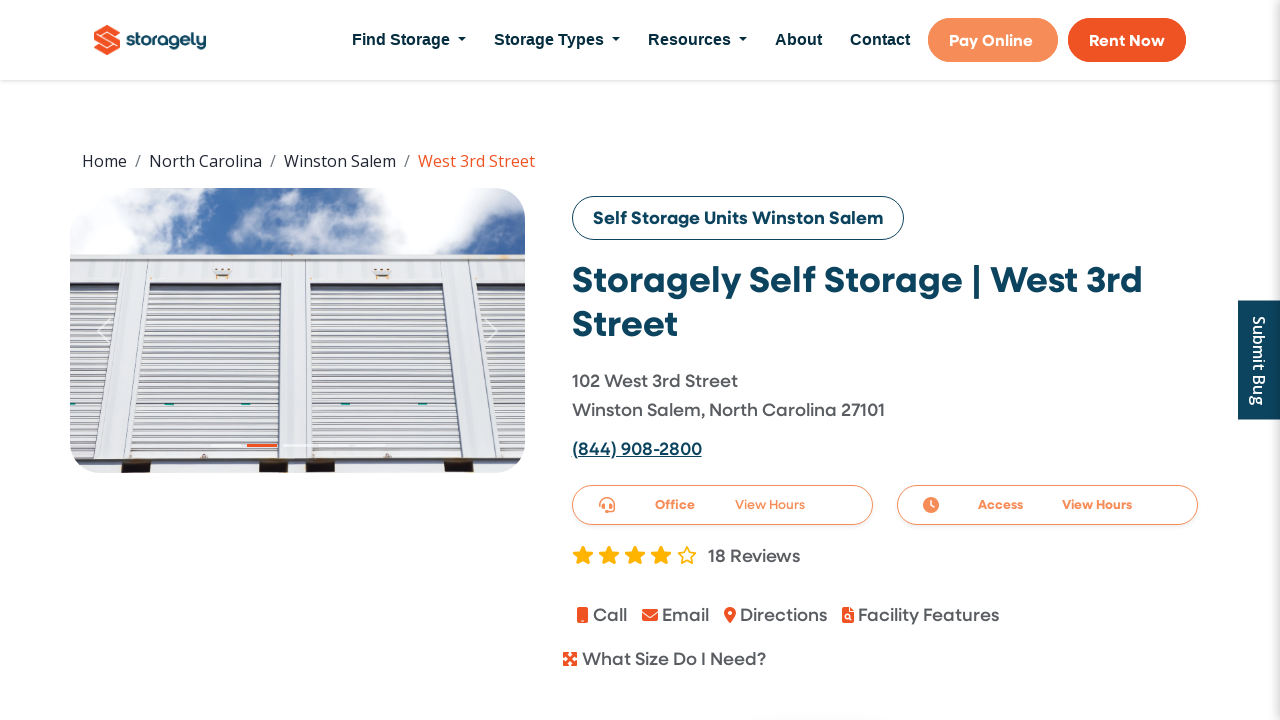

Located 6 element(s) matching selector '[class*="discount"]'
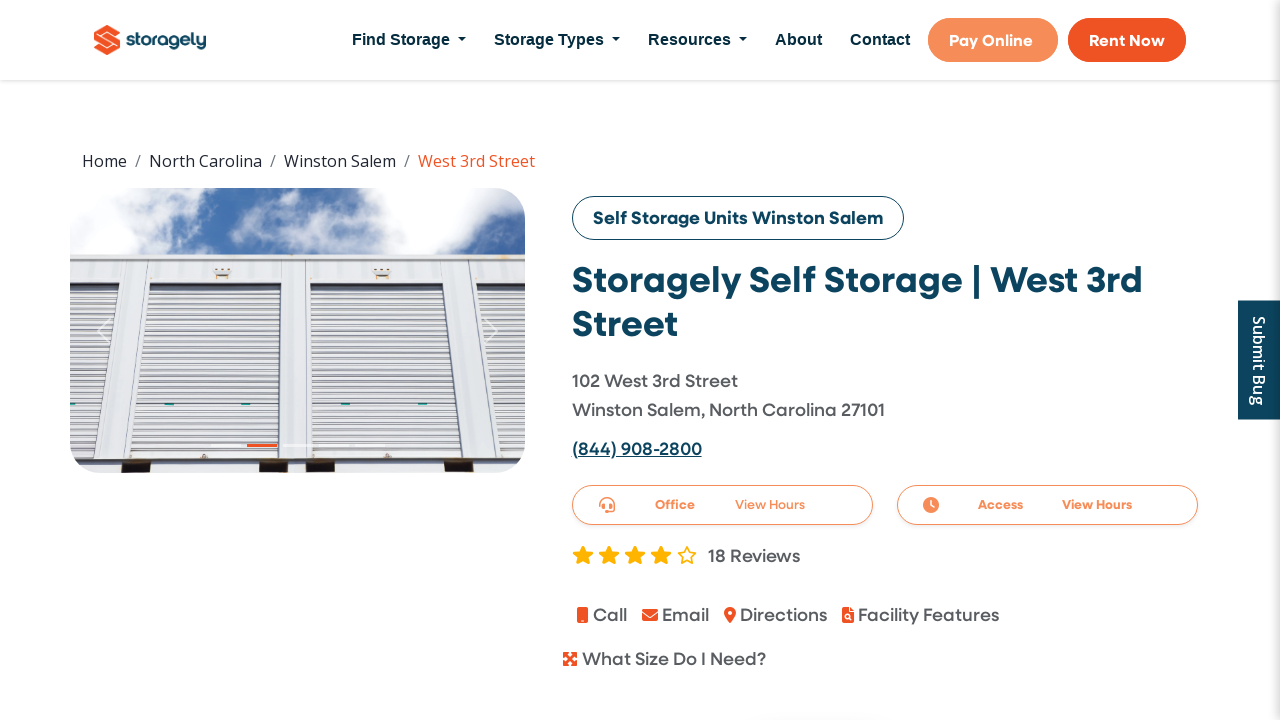

Found visible discount element at index 3 matching selector '[class*="discount"]'
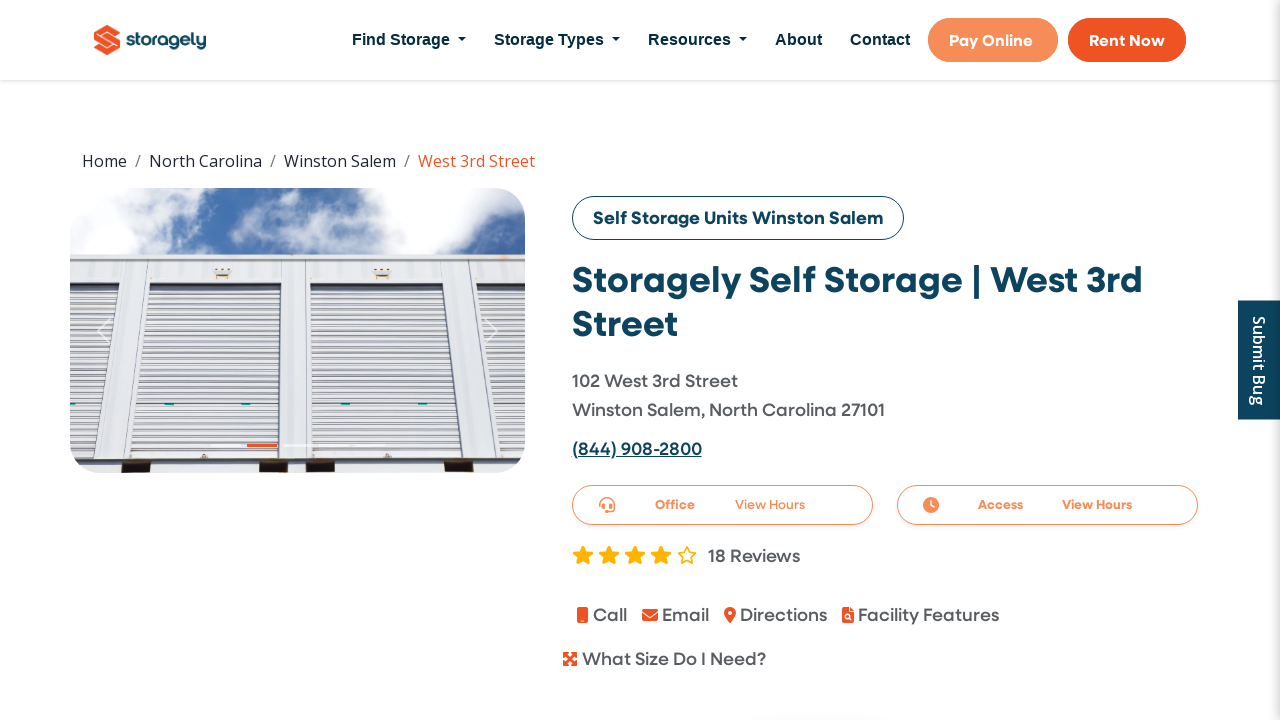

Located 9 element(s) matching selector '[class*="offer"]'
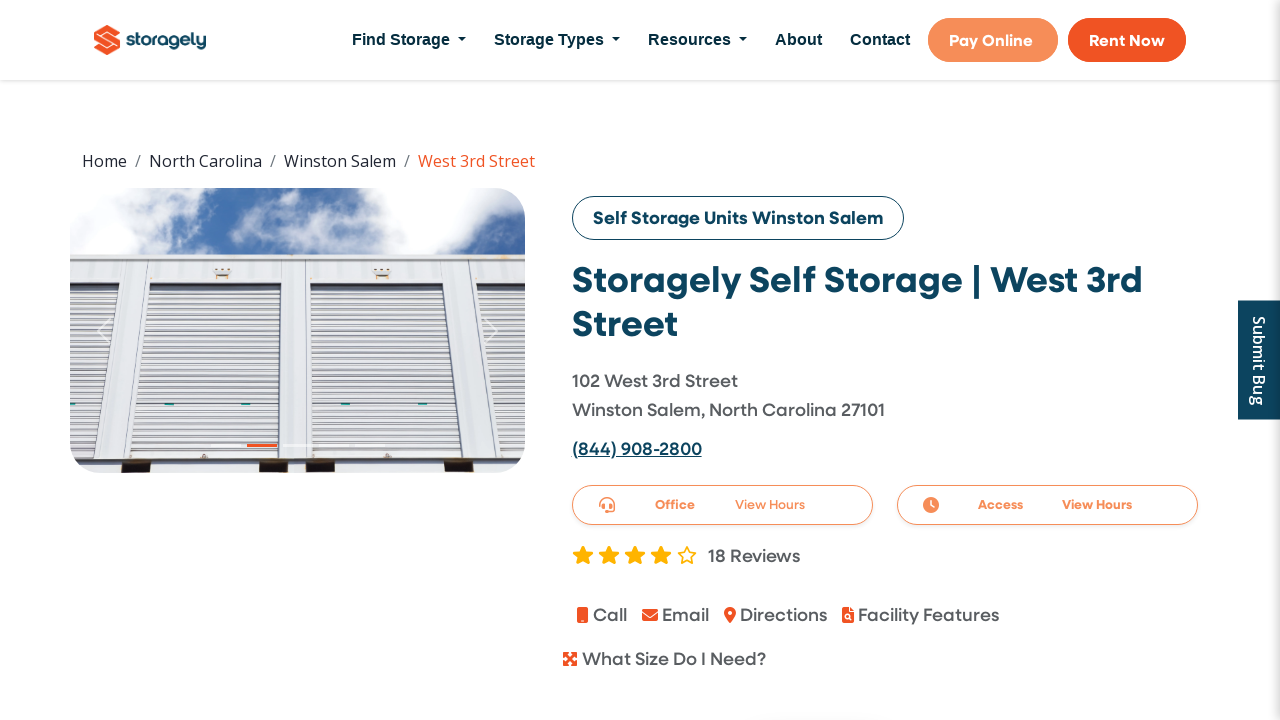

Found visible discount element at index 0 matching selector '[class*="offer"]'
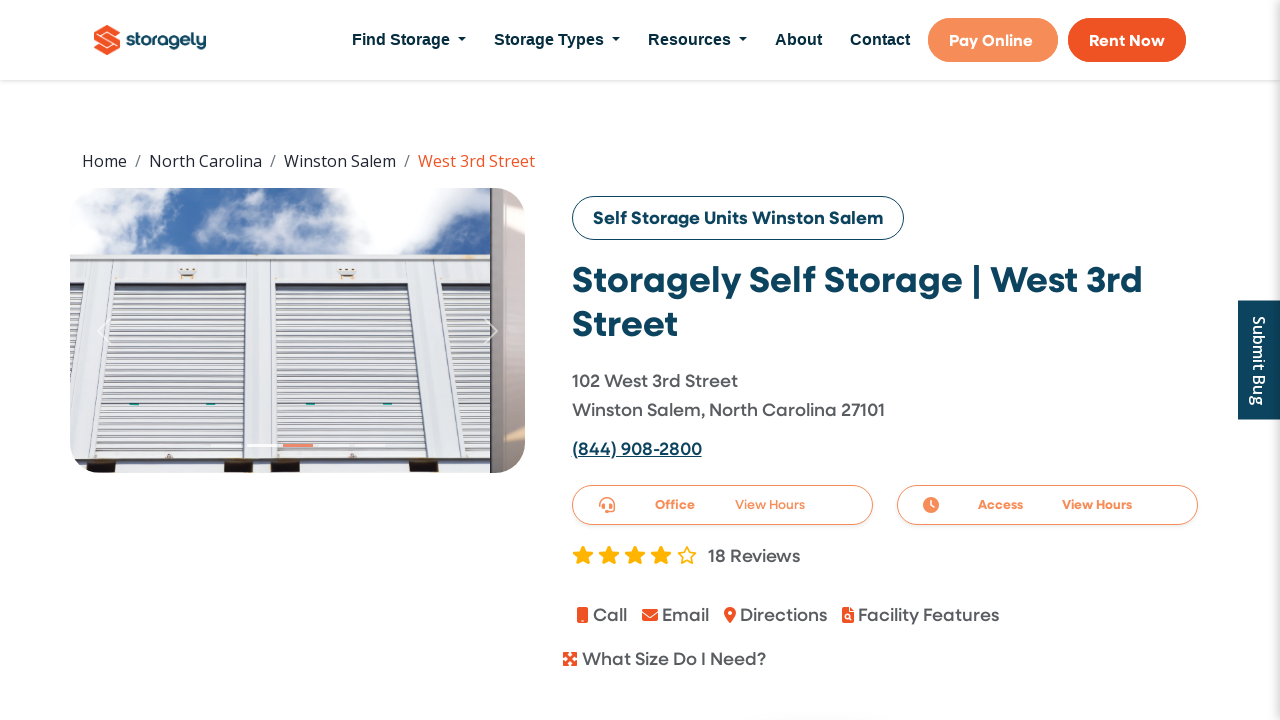

Located 23 element(s) matching selector '[class*="promo"]'
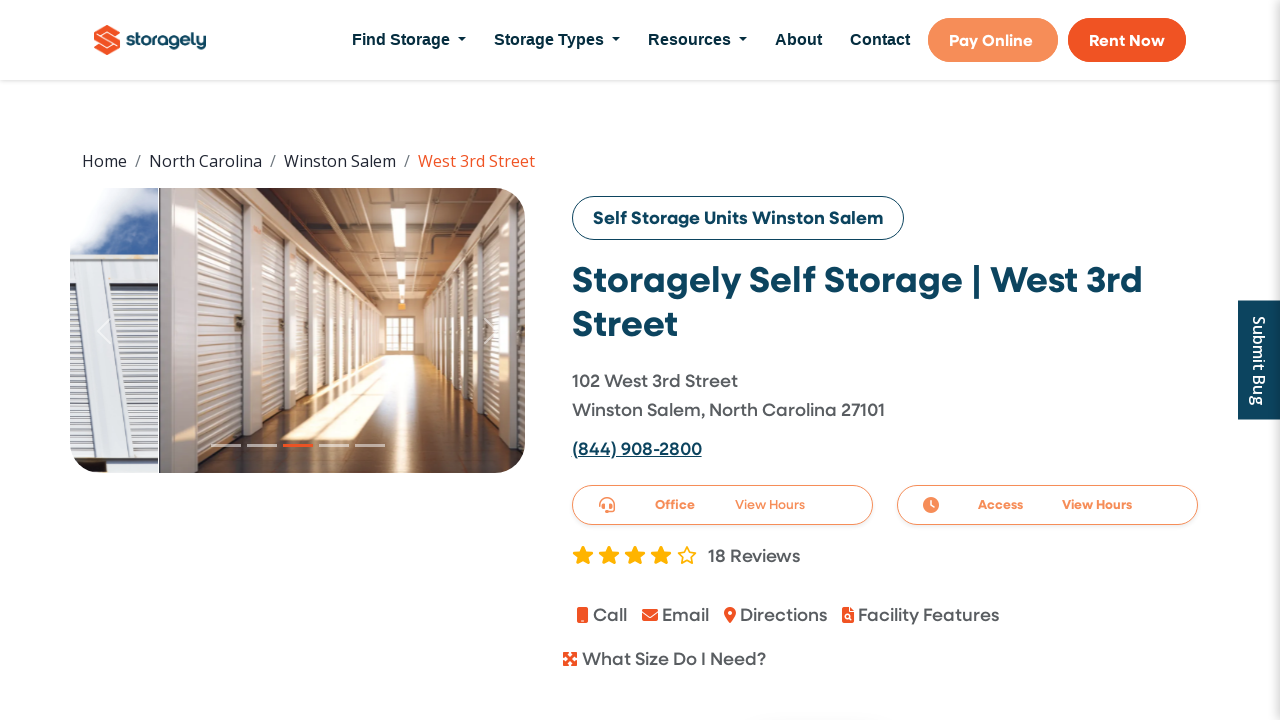

Found visible discount element at index 7 matching selector '[class*="promo"]'
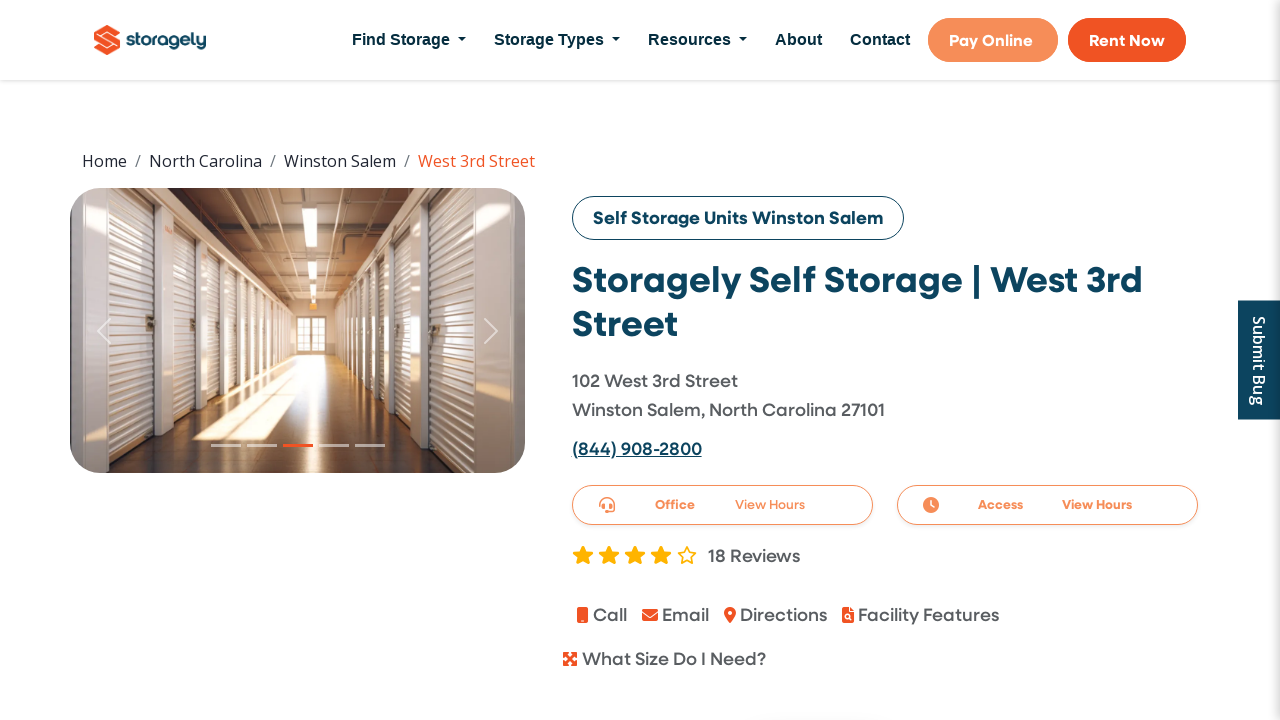

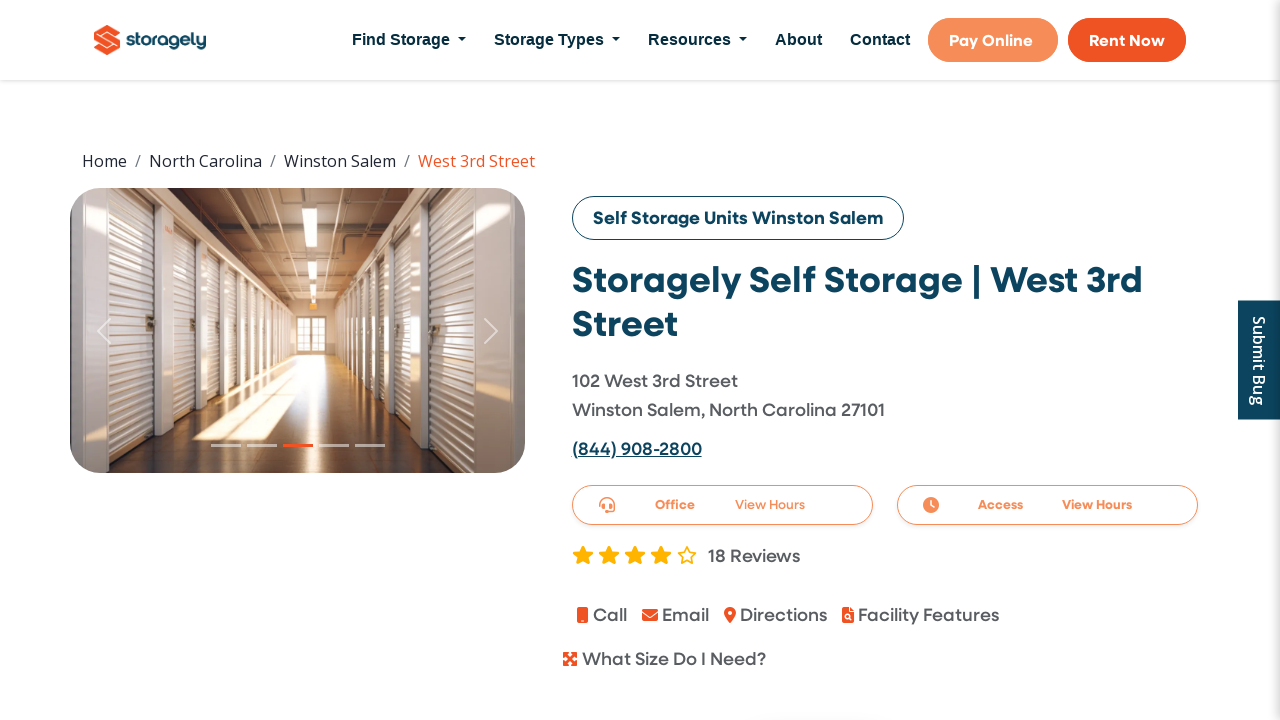